Tests dropdown list functionality by selecting different options from a dropdown menu

Starting URL: https://the-internet.herokuapp.com/

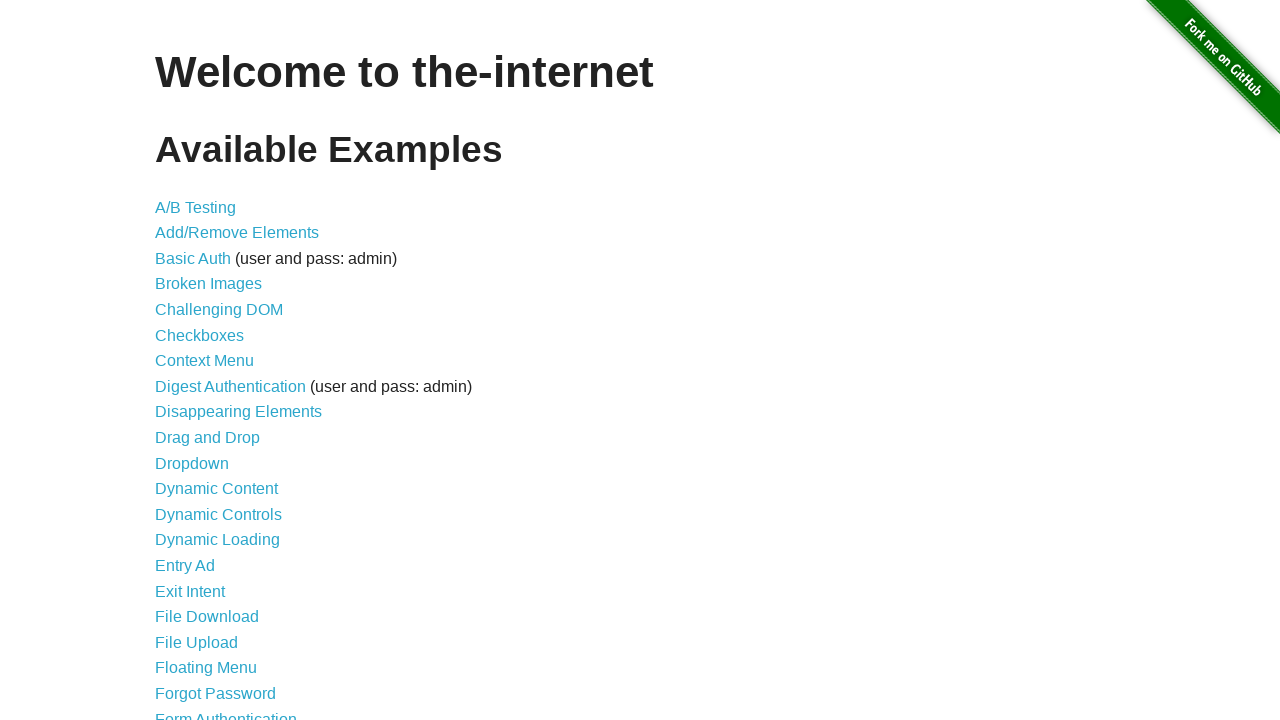

Clicked on Dropdown link at (192, 463) on a[href='/dropdown']
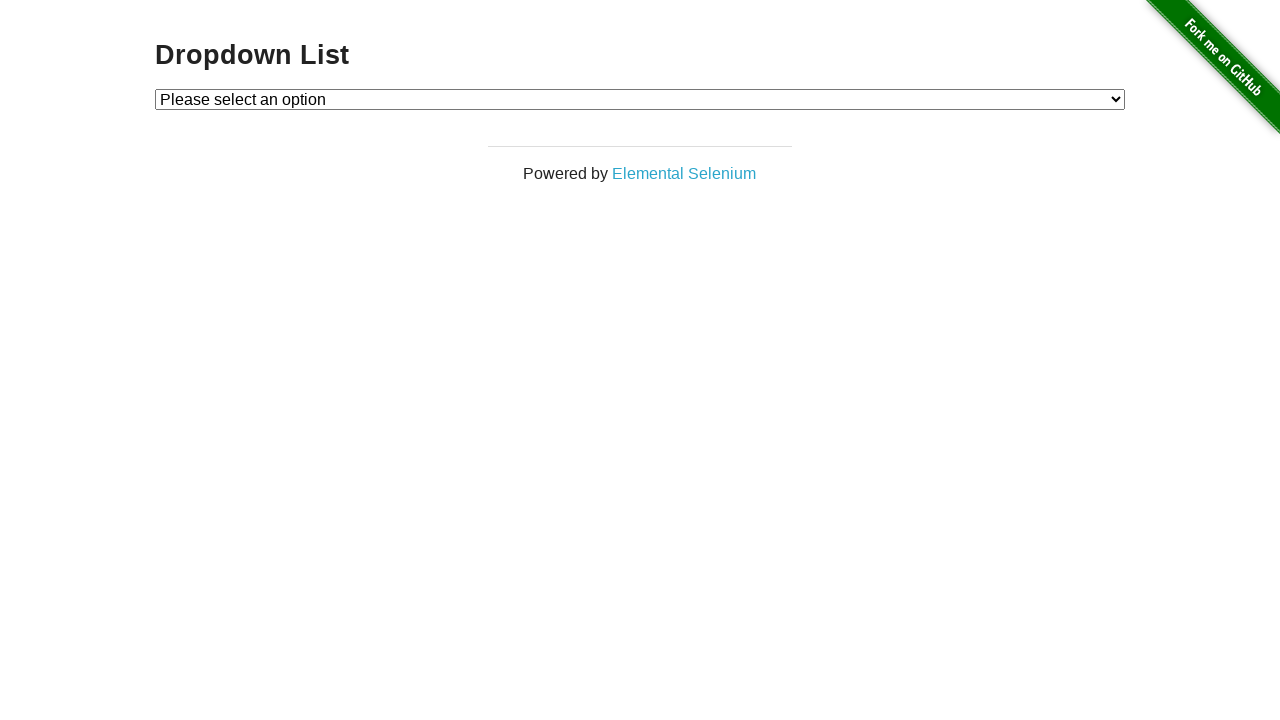

Dropdown page loaded and dropdown element found
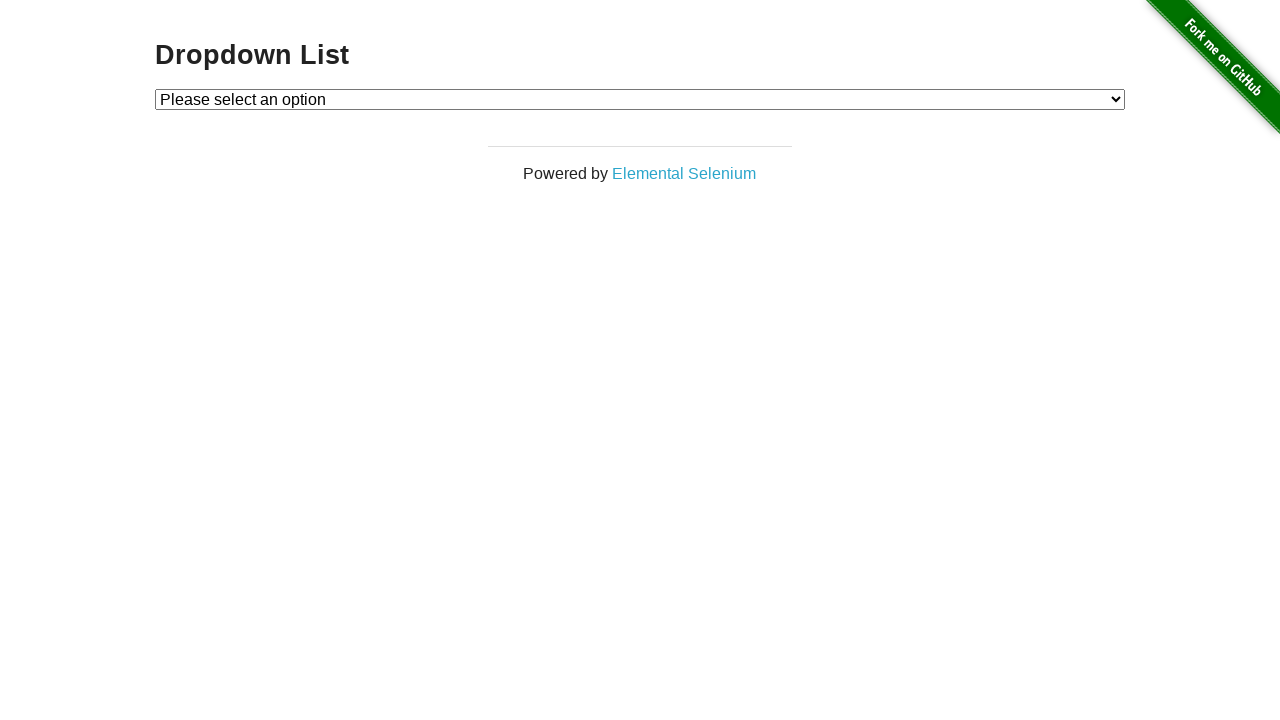

Selected Option 1 from dropdown list on #dropdown
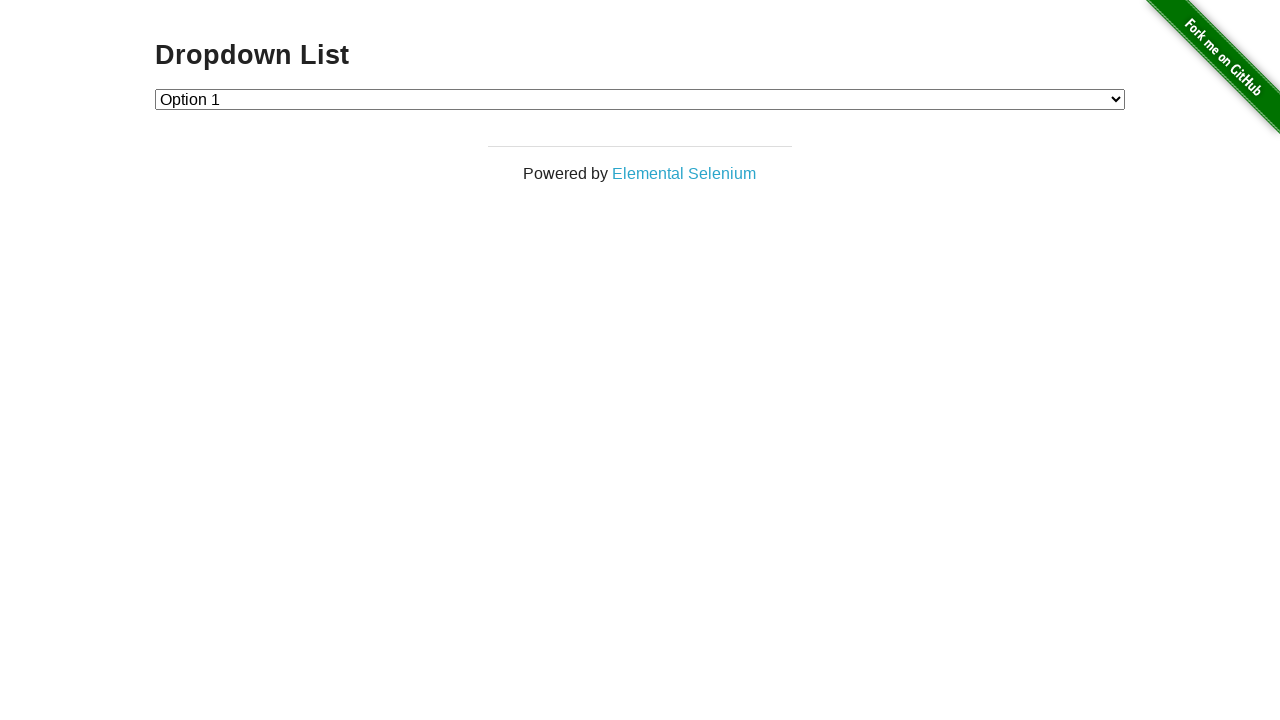

Selected Option 2 from dropdown list on #dropdown
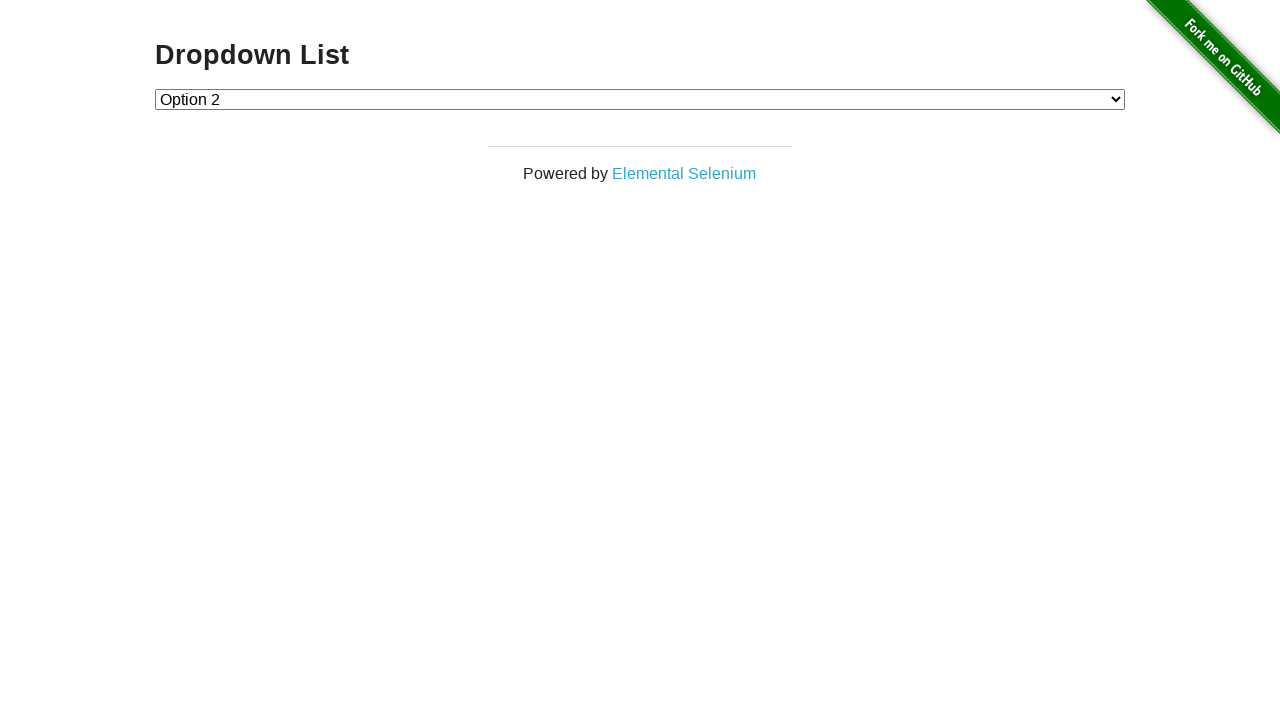

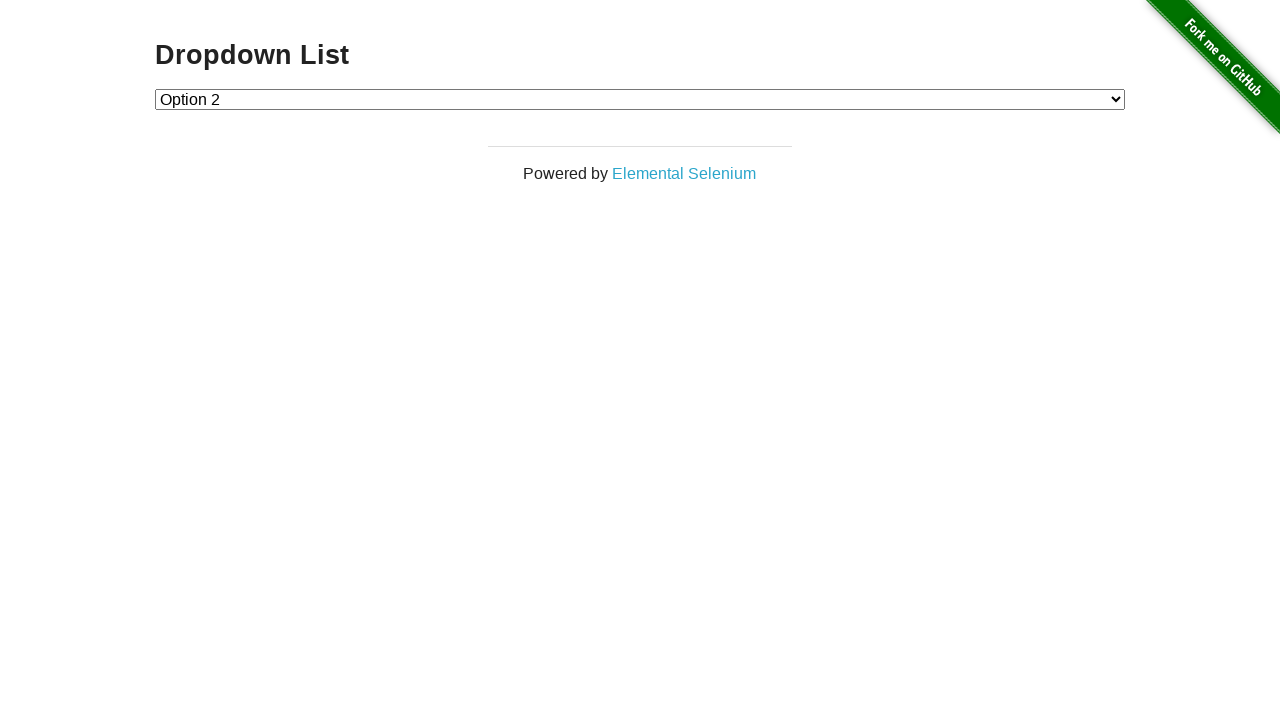